Tests page refresh functionality by navigating to the home page and refreshing it

Starting URL: https://www.timeanddate.com/

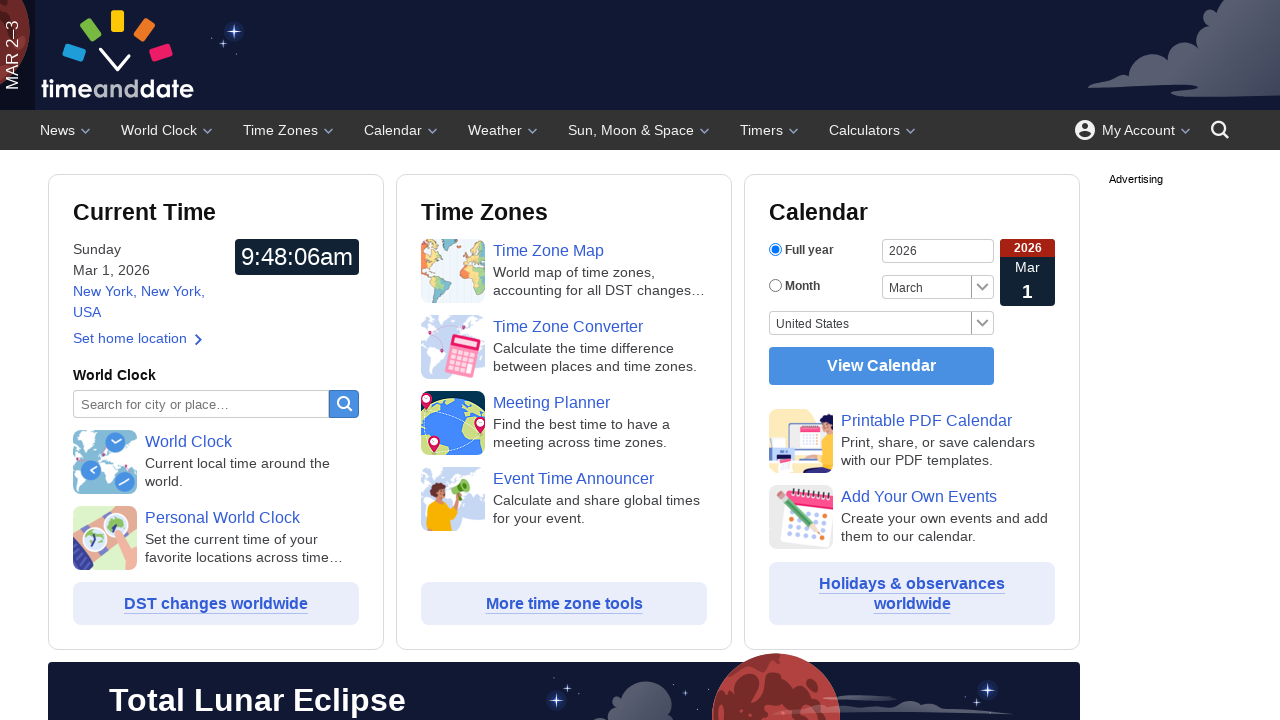

Reloaded the home page
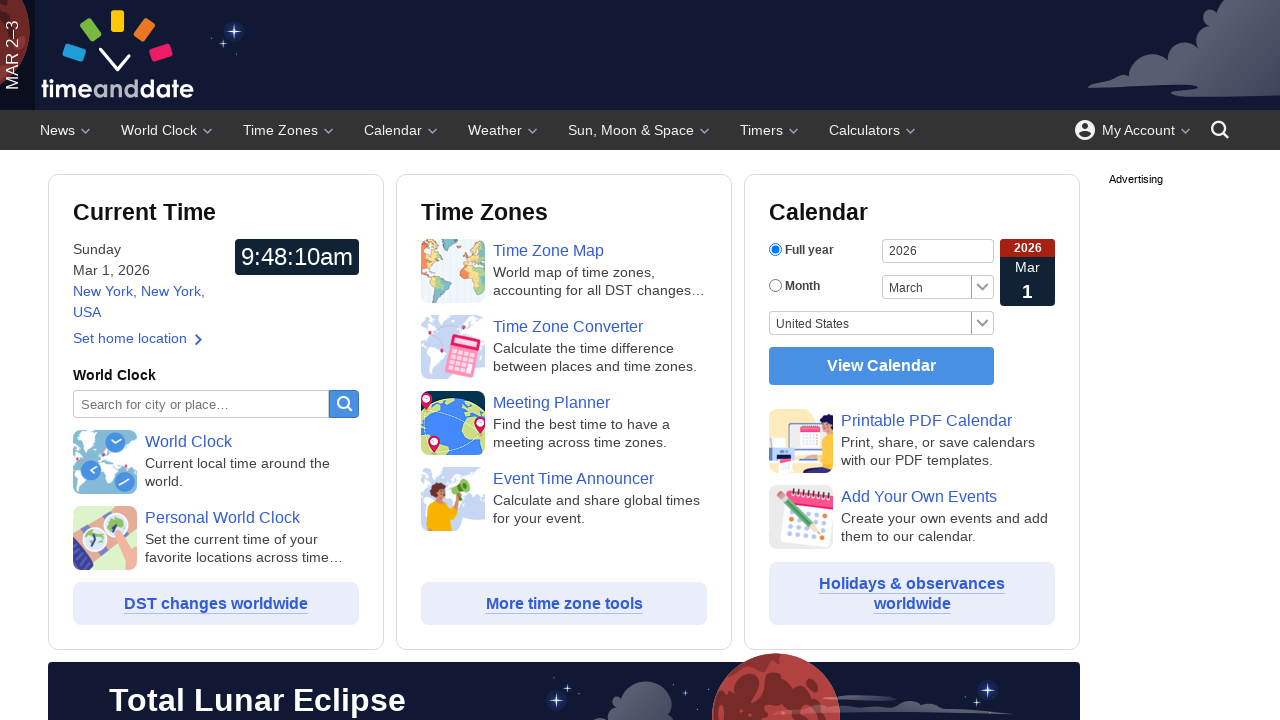

Waited for page to reach domcontentloaded state
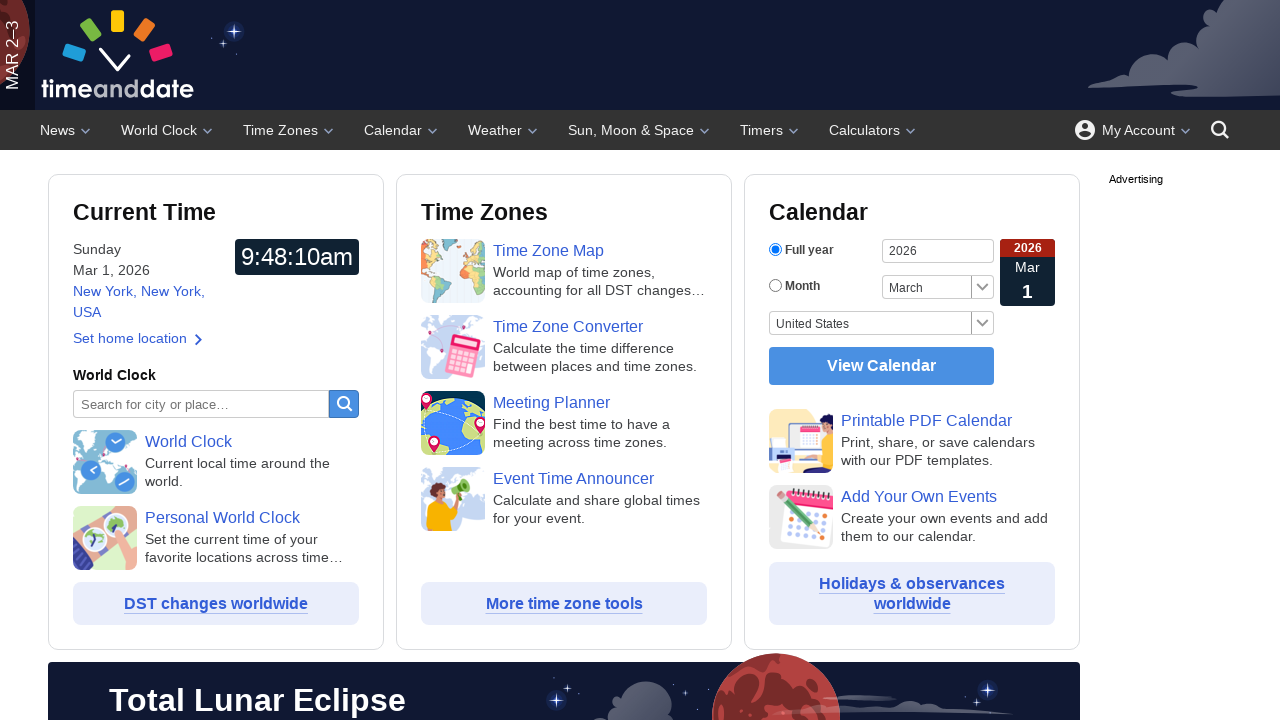

Verified page title is 'timeanddate.com'
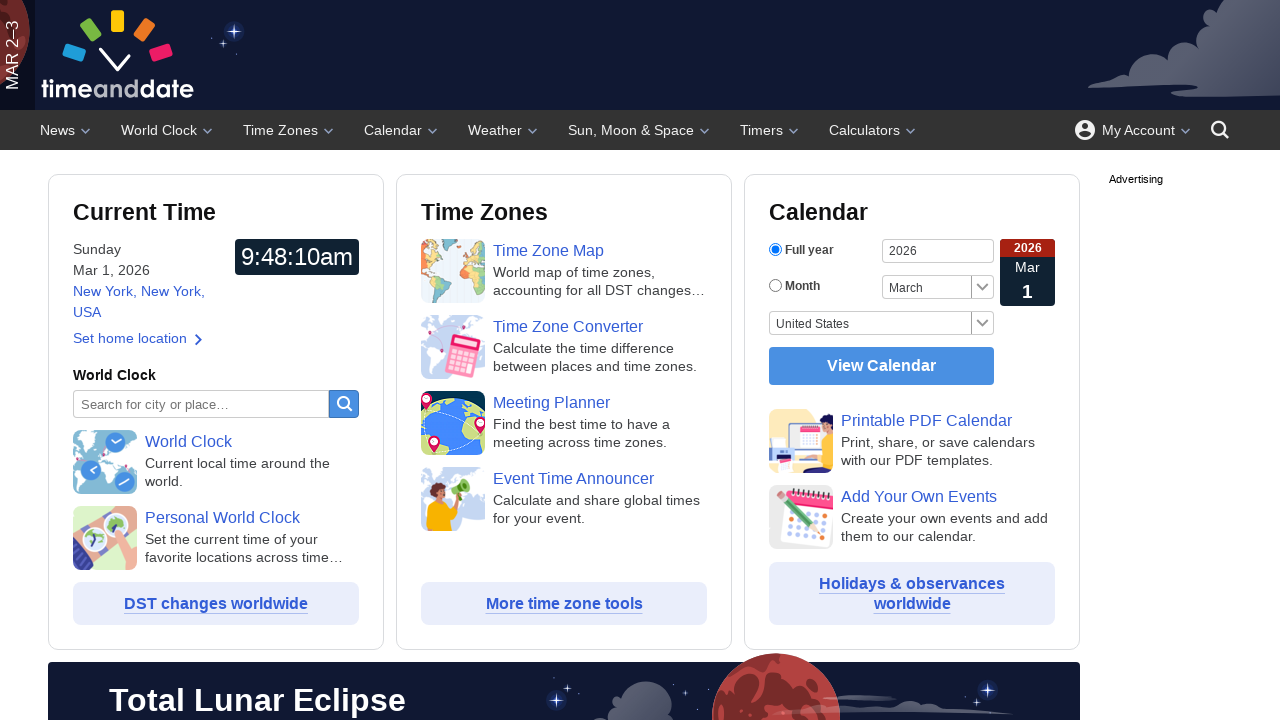

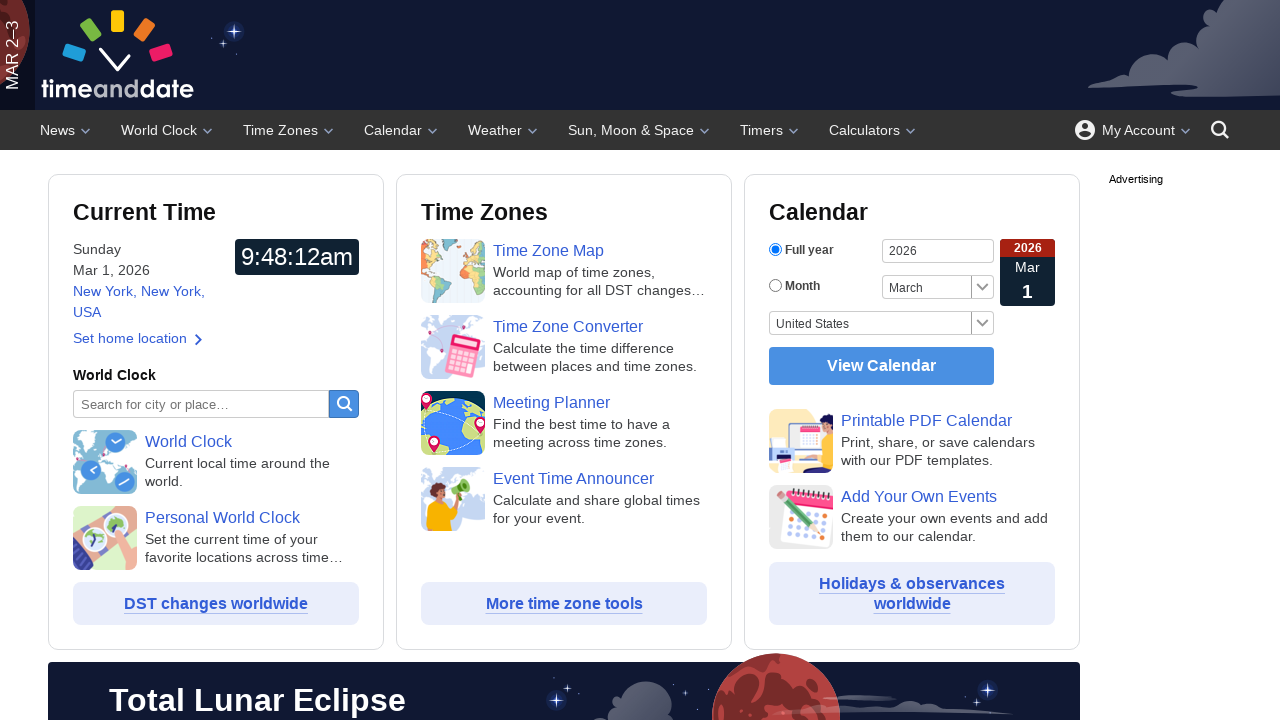